Fills out a Google Form by entering a name, email, selecting radio button options, and submitting the form.

Starting URL: https://docs.google.com/forms/d/e/1FAIpQLSeNe5755EkIYbsXLb3peyFT0hmnxLVtyjJmb8IqnbK9DB4gcQ/viewform?usp=sf_link

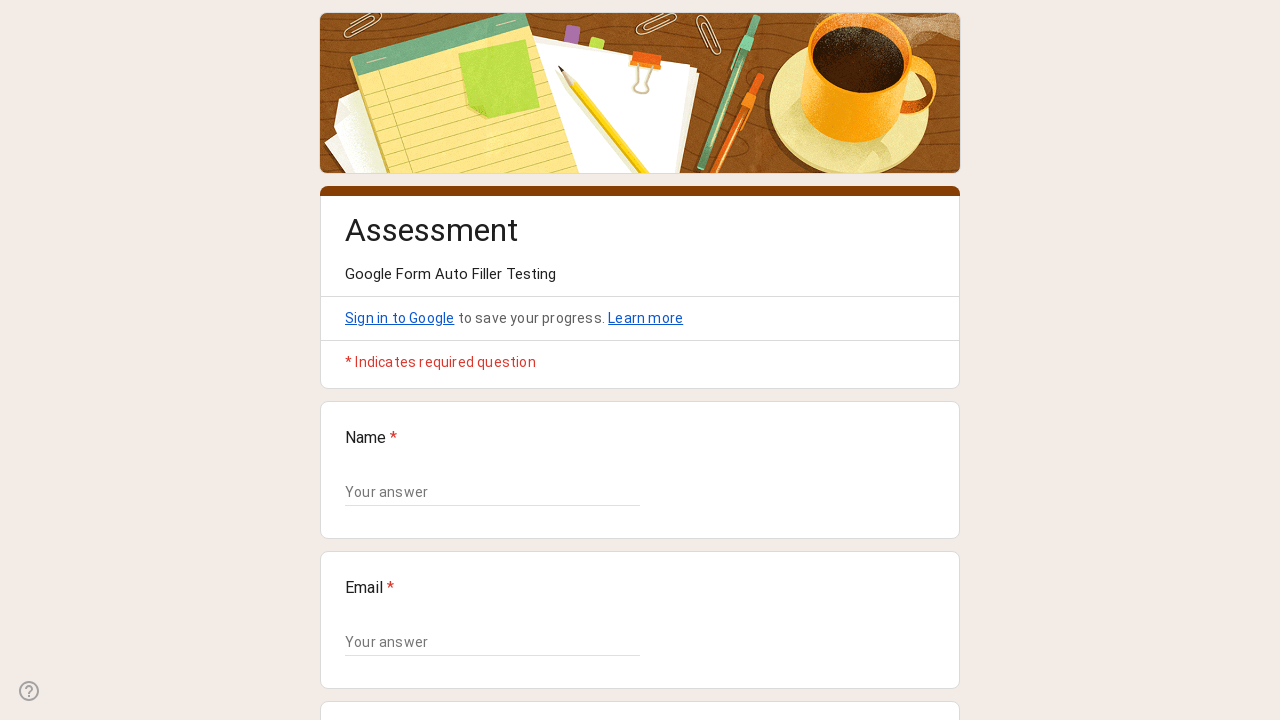

Waited for form page to load (networkidle)
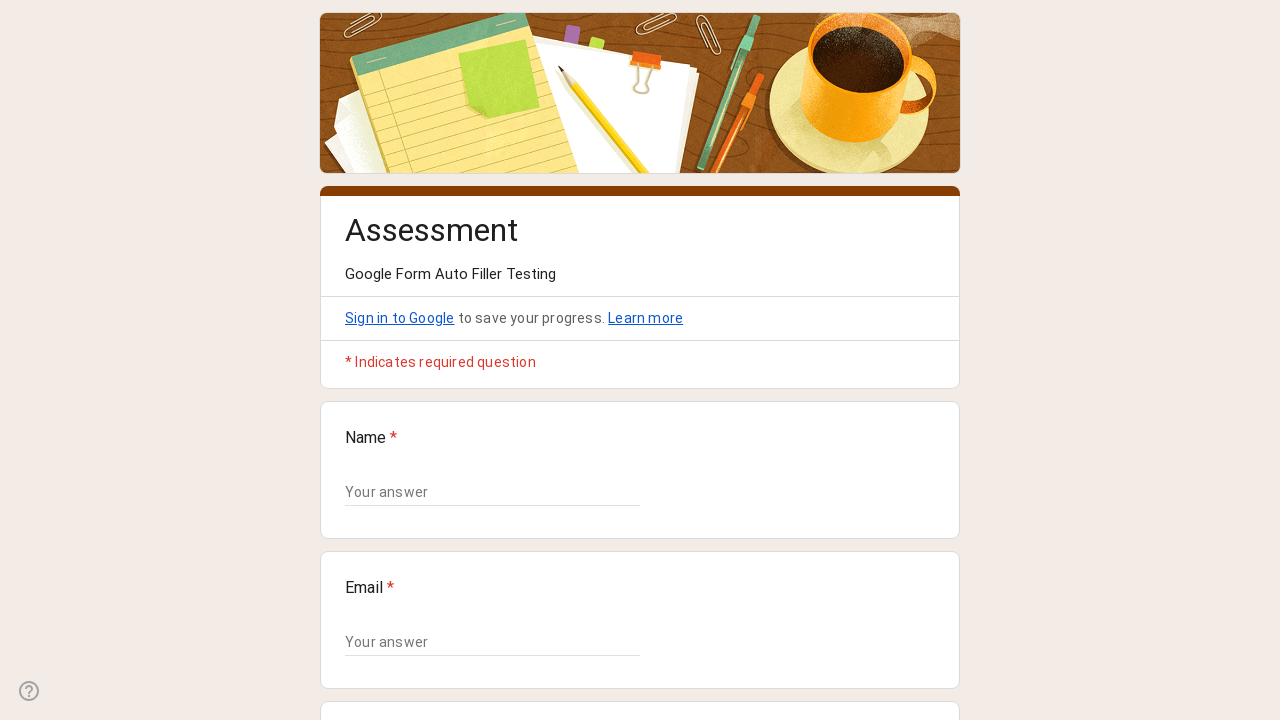

Clicked on name input field at (492, 492) on xpath=//input[@type='text'] >> nth=0
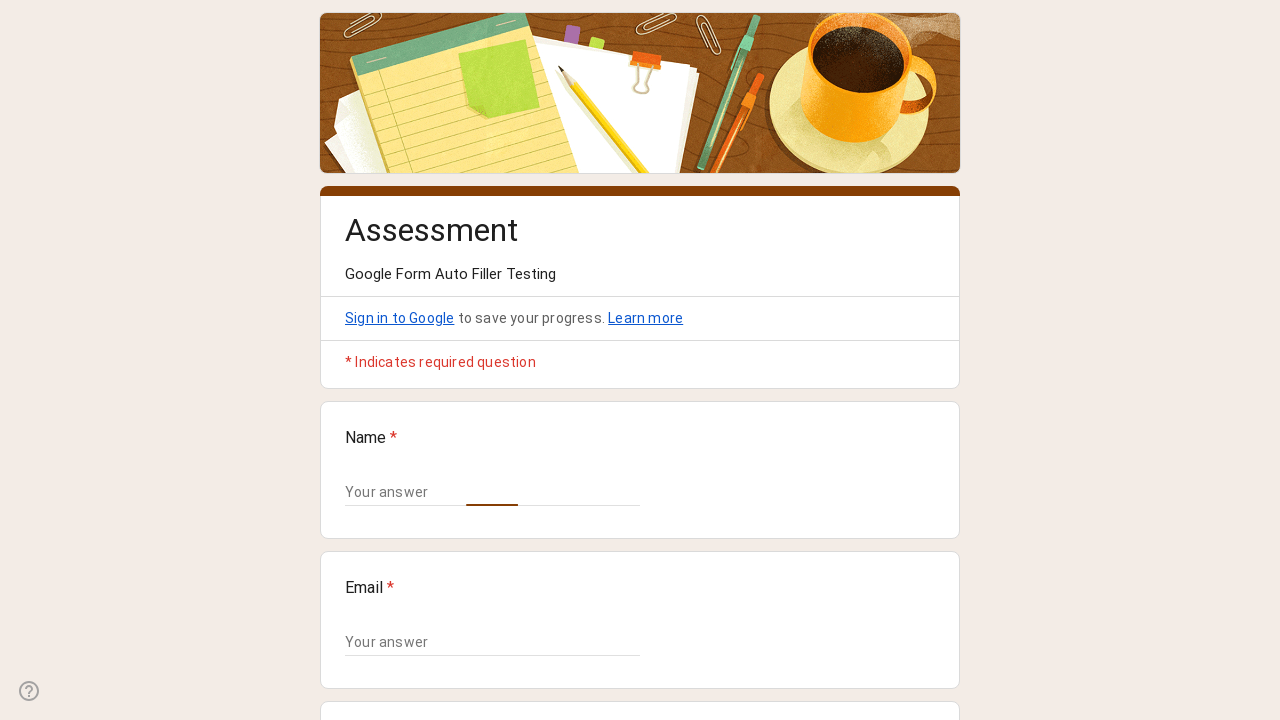

Filled name field with 'TestUser' on xpath=//input[@type='text'] >> nth=0
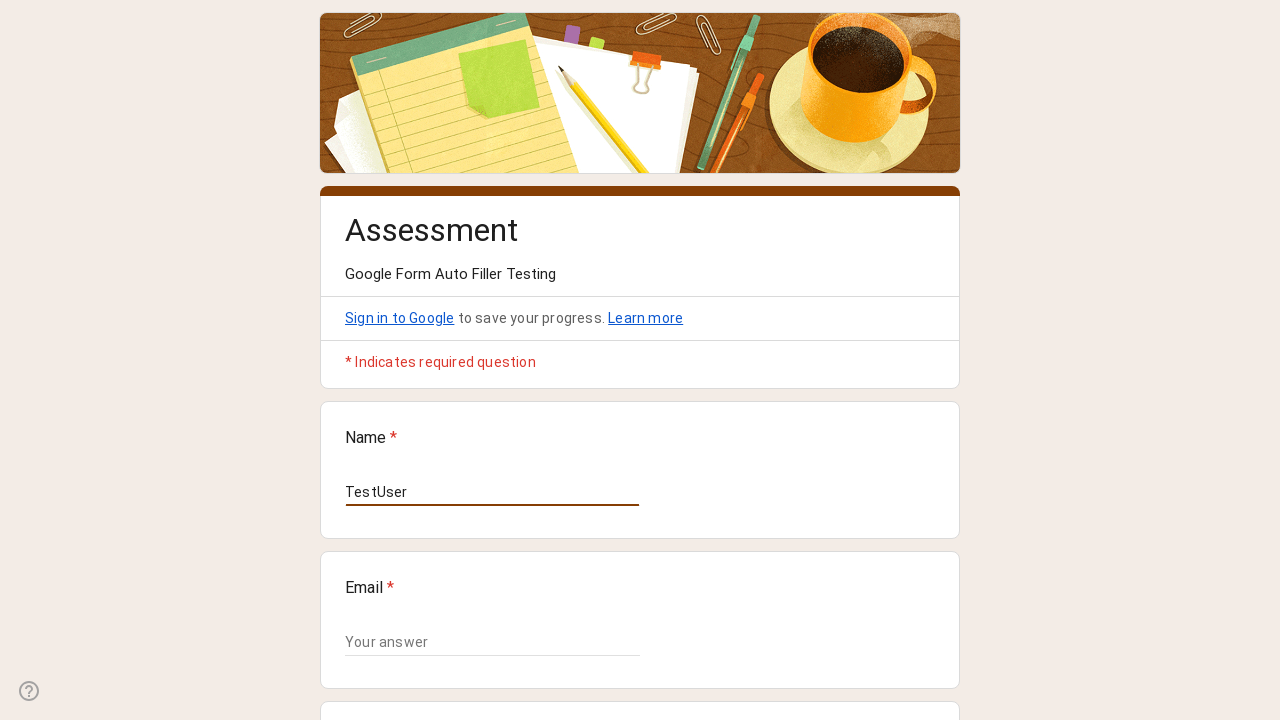

Clicked on email input field at (492, 642) on xpath=//input[@type='text'] >> nth=1
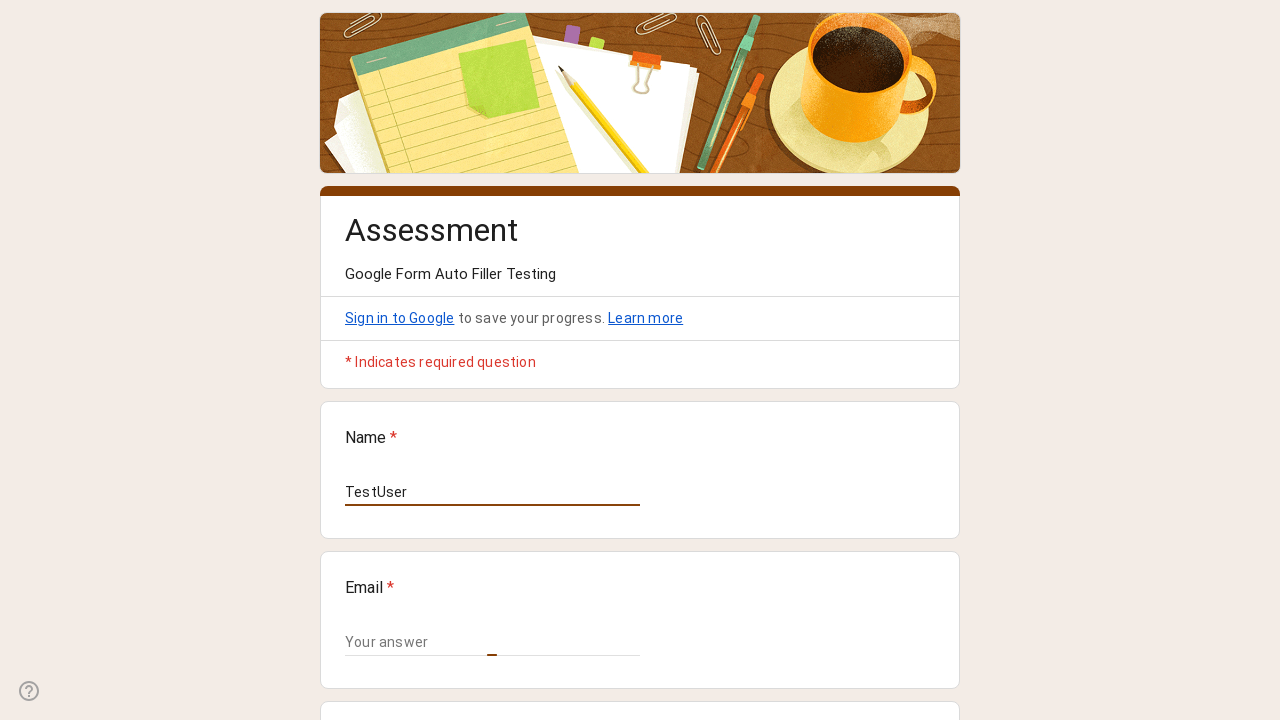

Filled email field with 'testform@example.com' on xpath=//input[@type='text'] >> nth=1
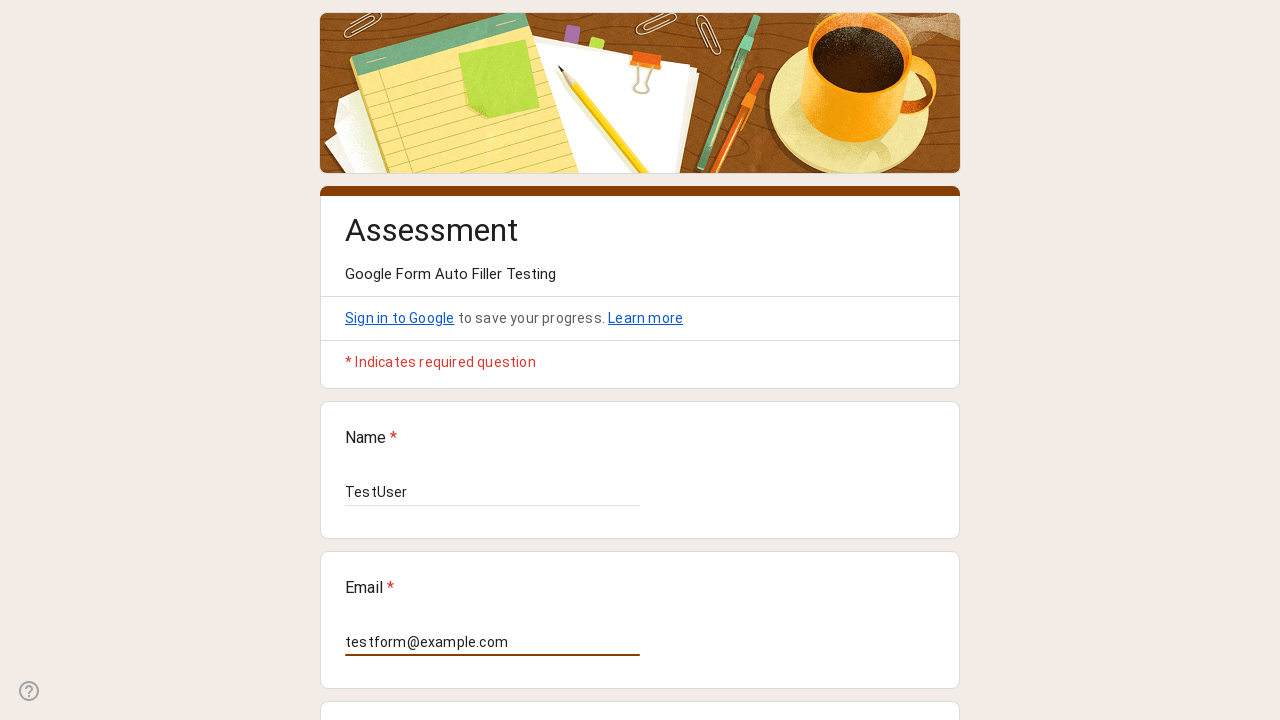

Selected first radio button option (question 1) at (486, 360) on #i15
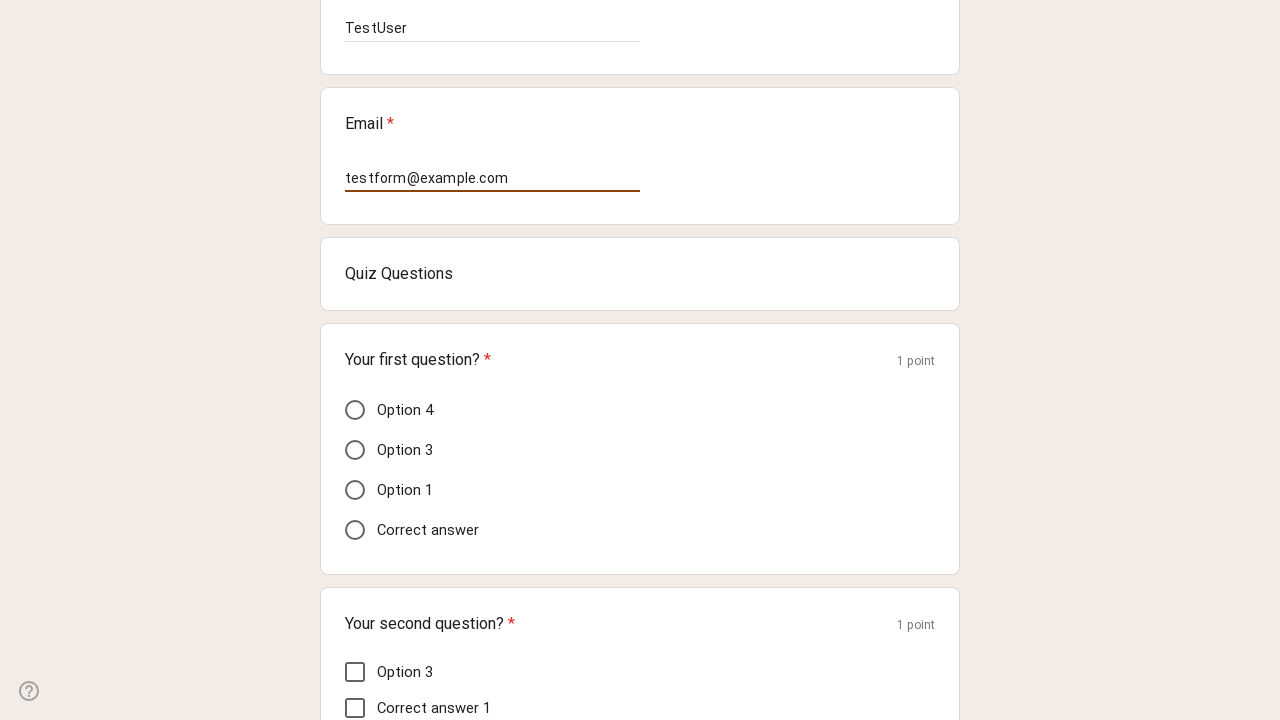

Selected second radio button option (question 2) at (510, 624) on #i32
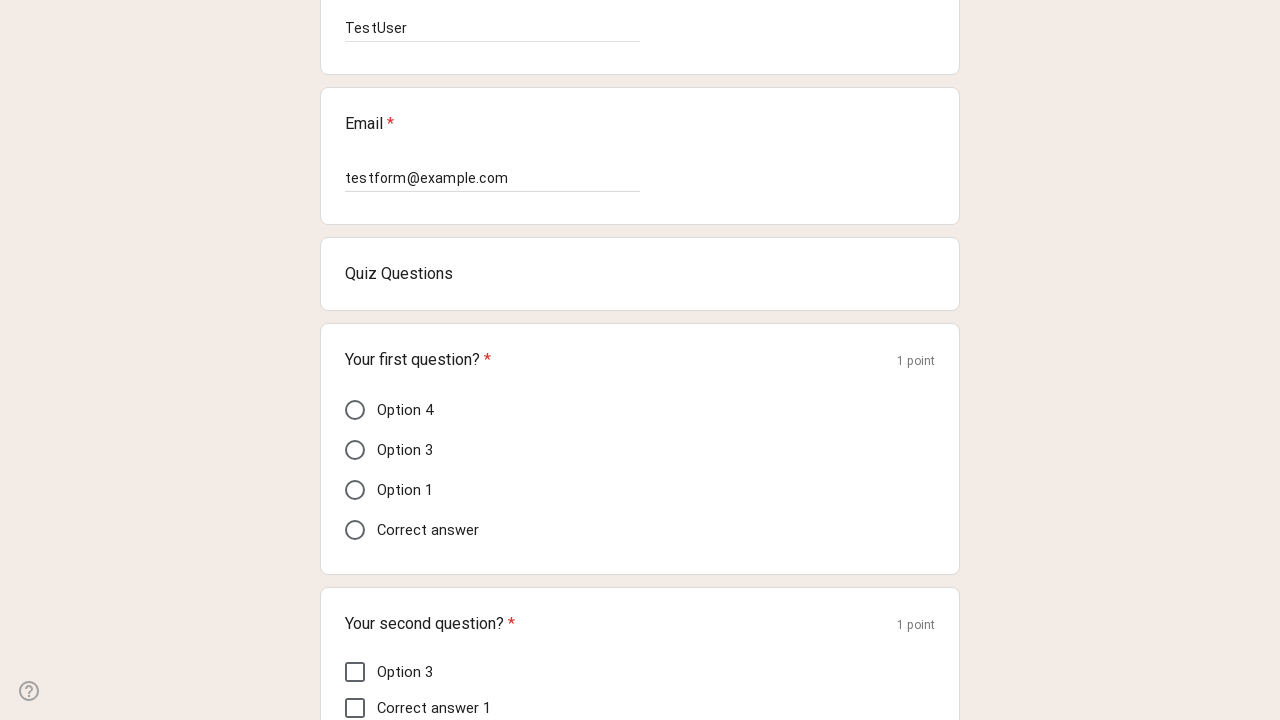

Clicked form submit button at (369, 533) on xpath=//div[@role='button']//span[contains(text(),'Submit') or contains(text(),'
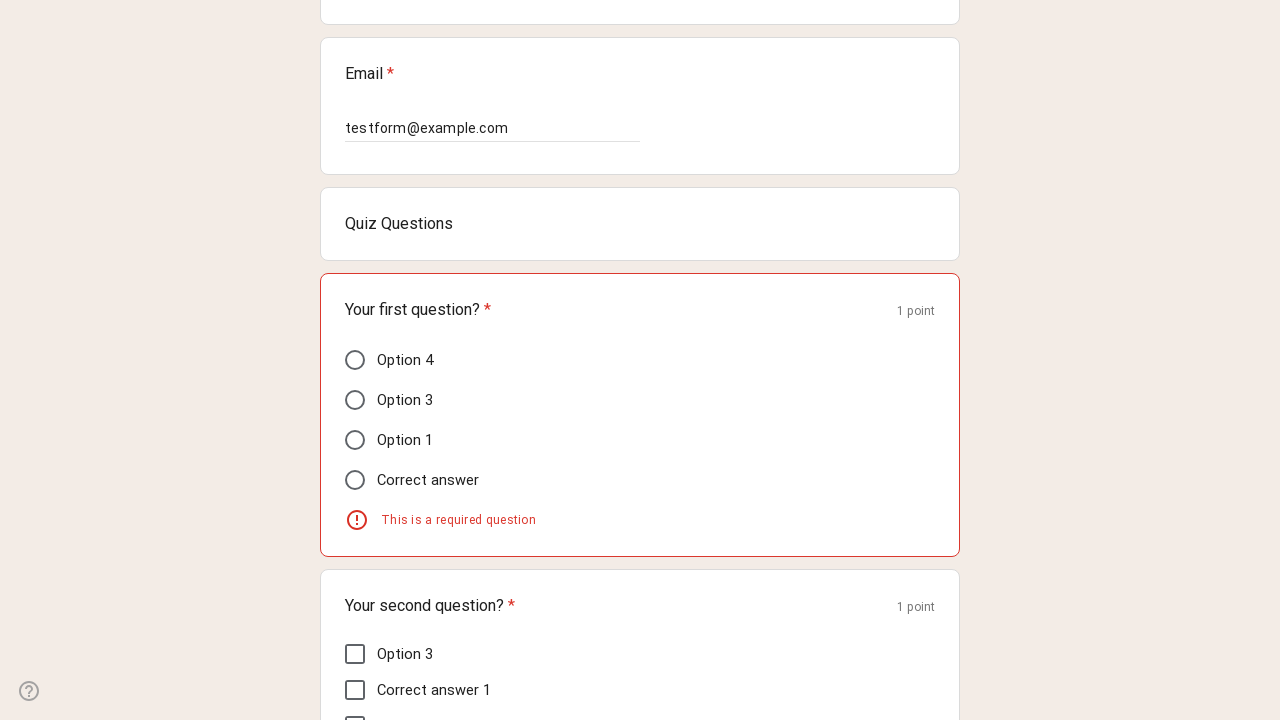

Waited for form submission confirmation (networkidle)
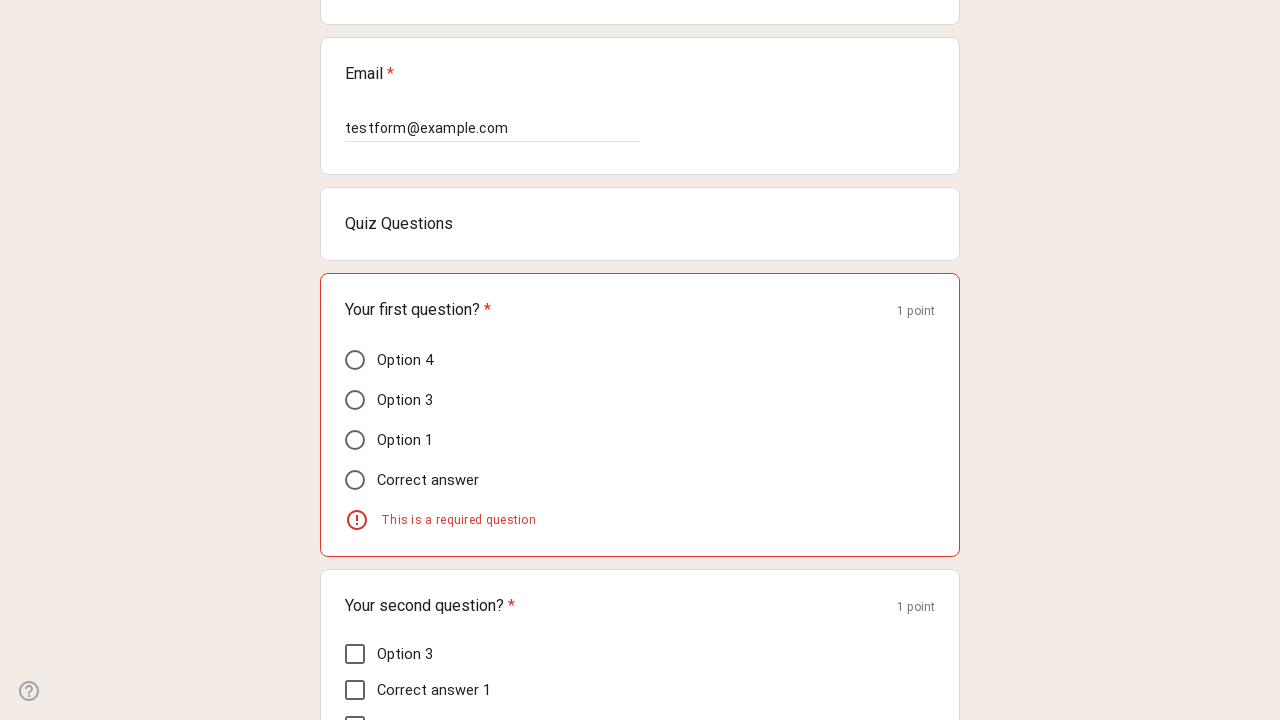

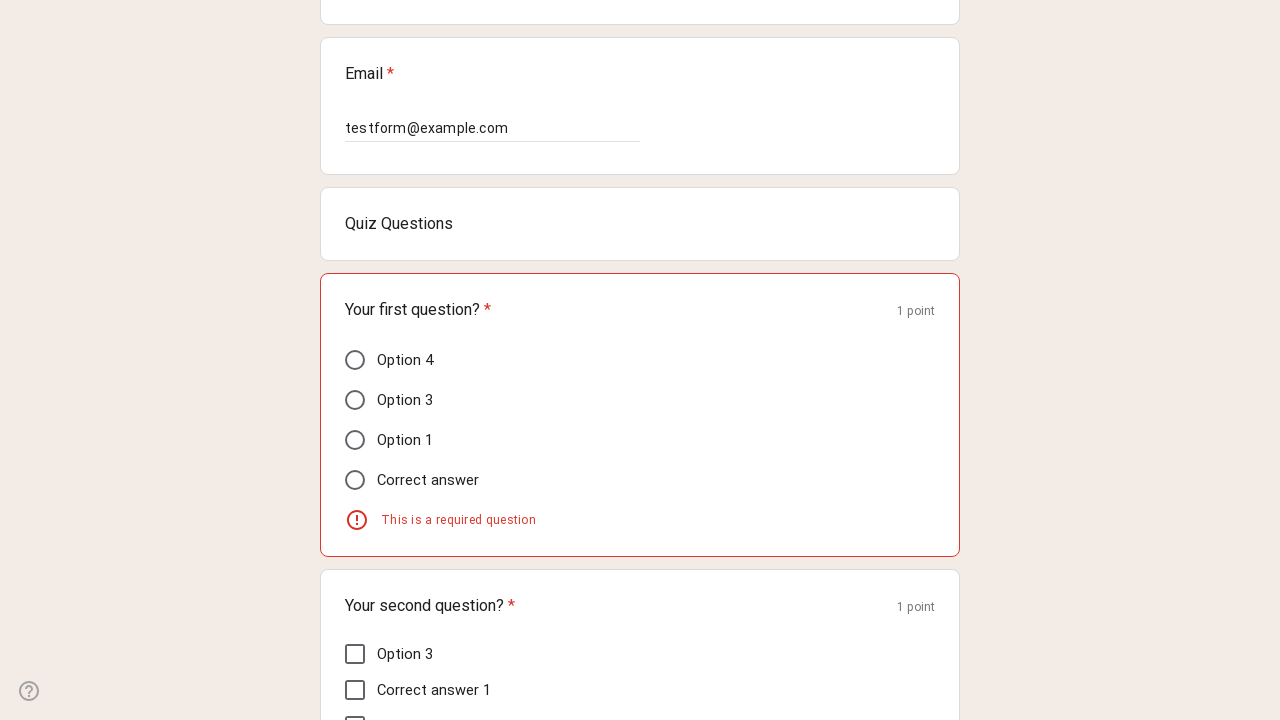